Solves a math captcha by extracting a value from an element attribute, calculating the result, and submitting the form with robot verification checkboxes

Starting URL: http://suninjuly.github.io/get_attribute.html

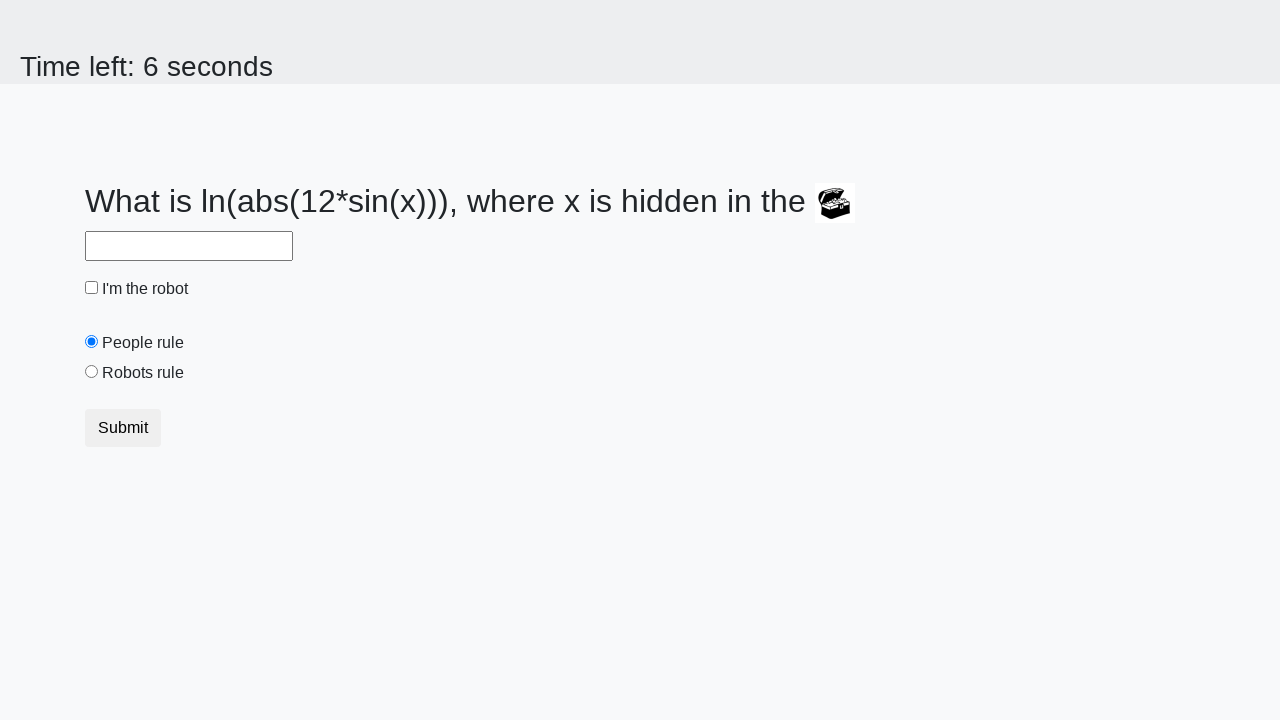

Retrieved x value from treasure element attribute
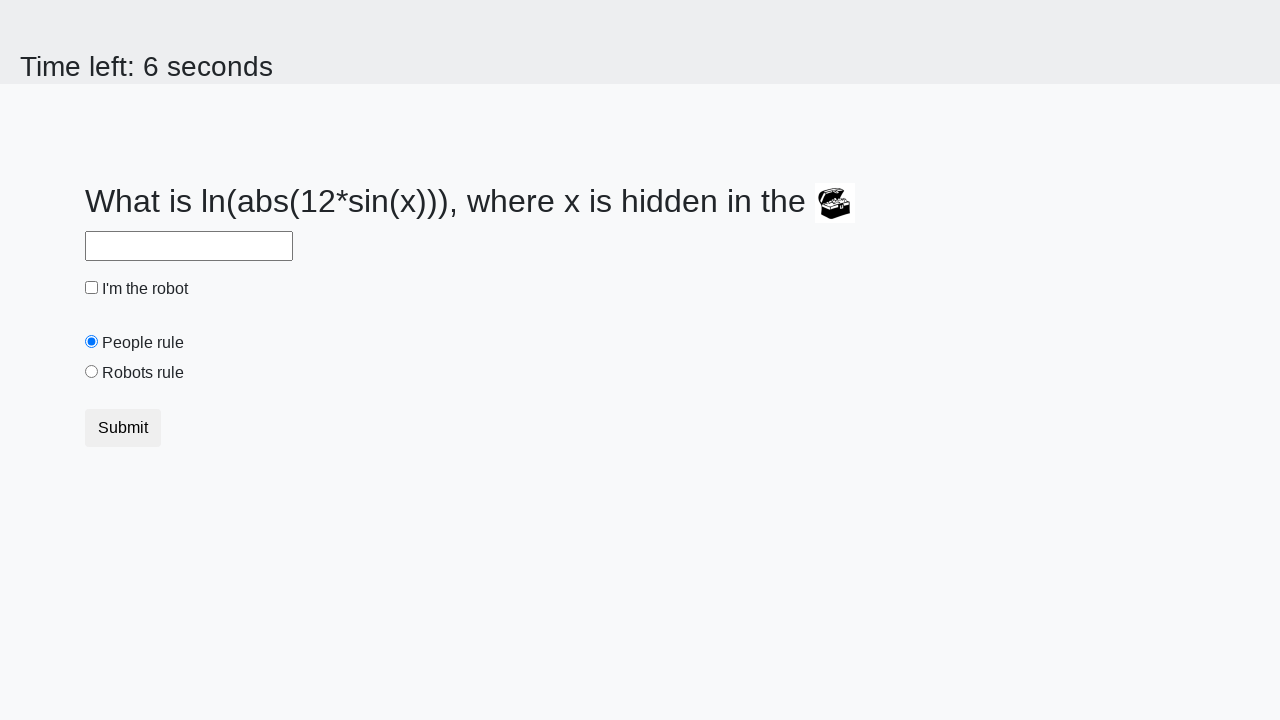

Calculated math captcha result using logarithm formula
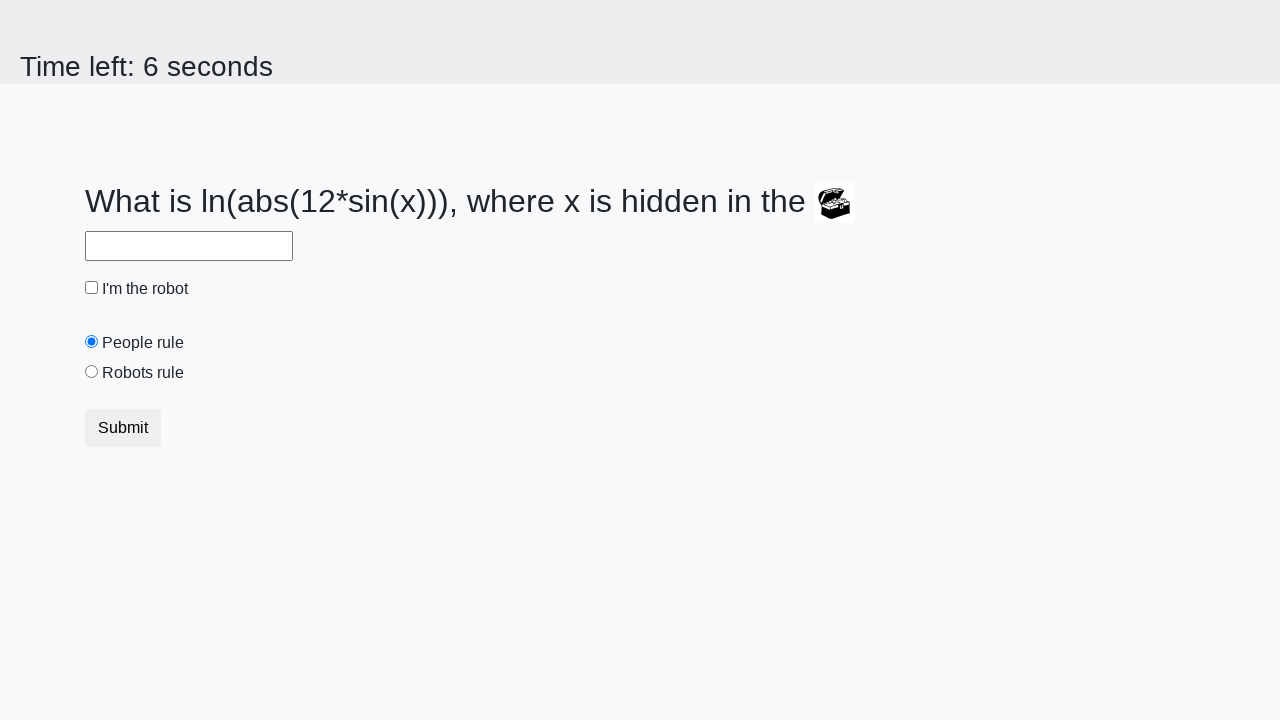

Filled answer field with calculated result on #answer
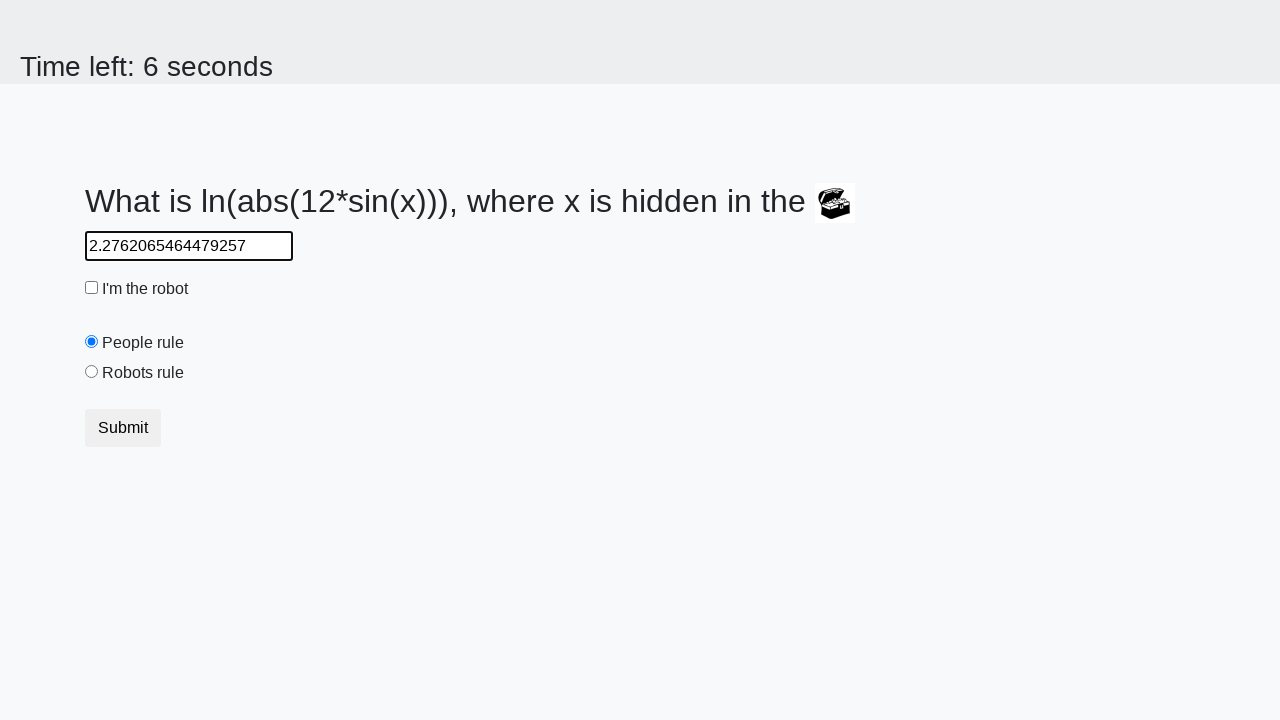

Clicked robot verification checkbox at (92, 288) on #robotCheckbox
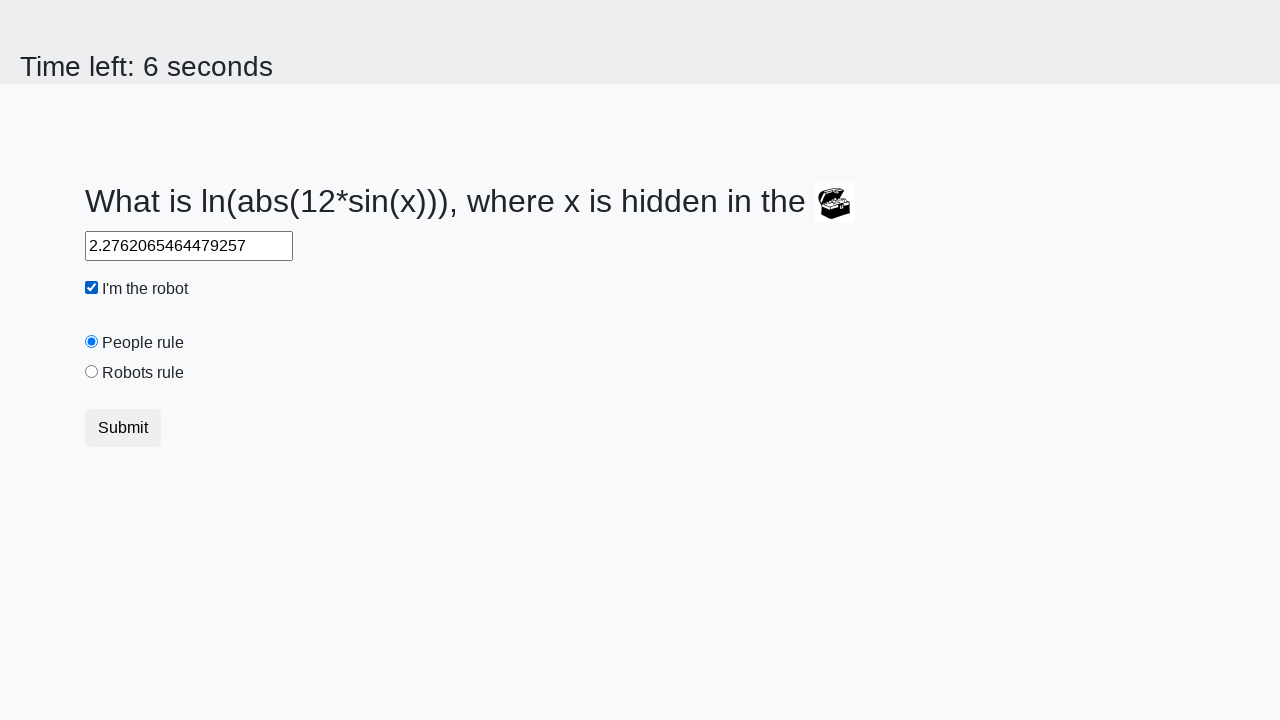

Clicked robots rule radio button at (92, 372) on #robotsRule
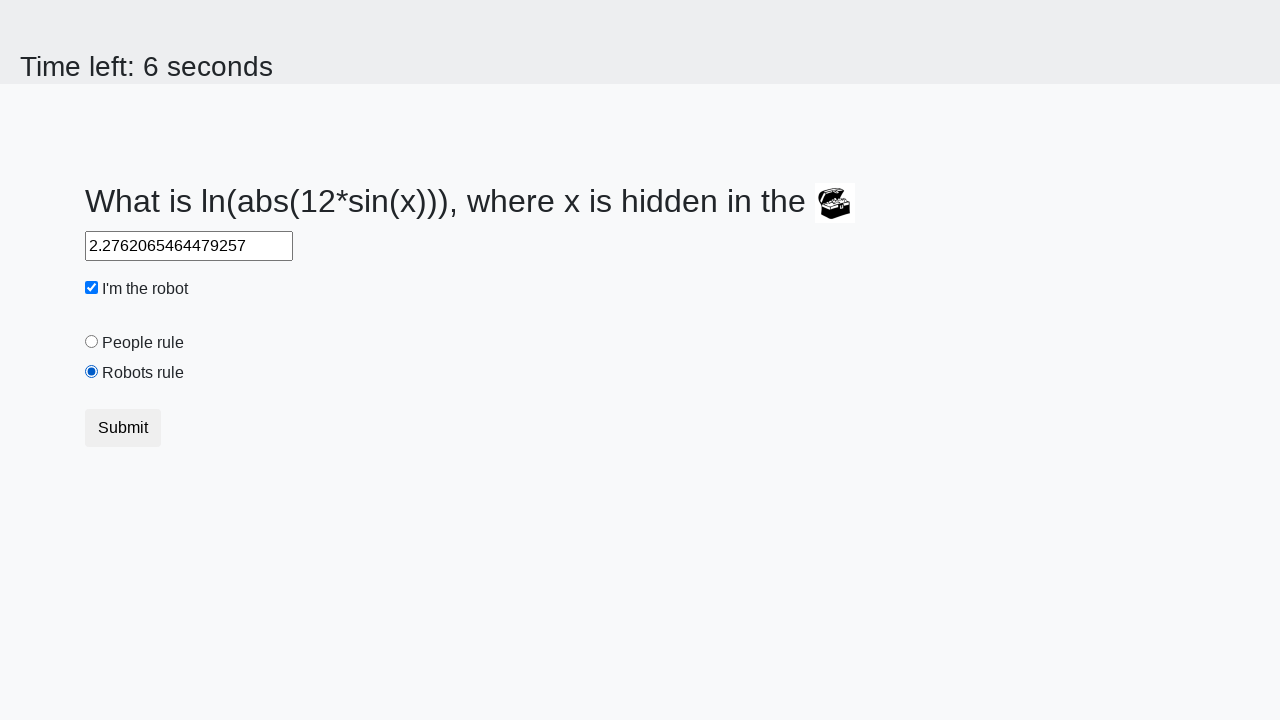

Clicked submit button to send form at (123, 428) on .btn
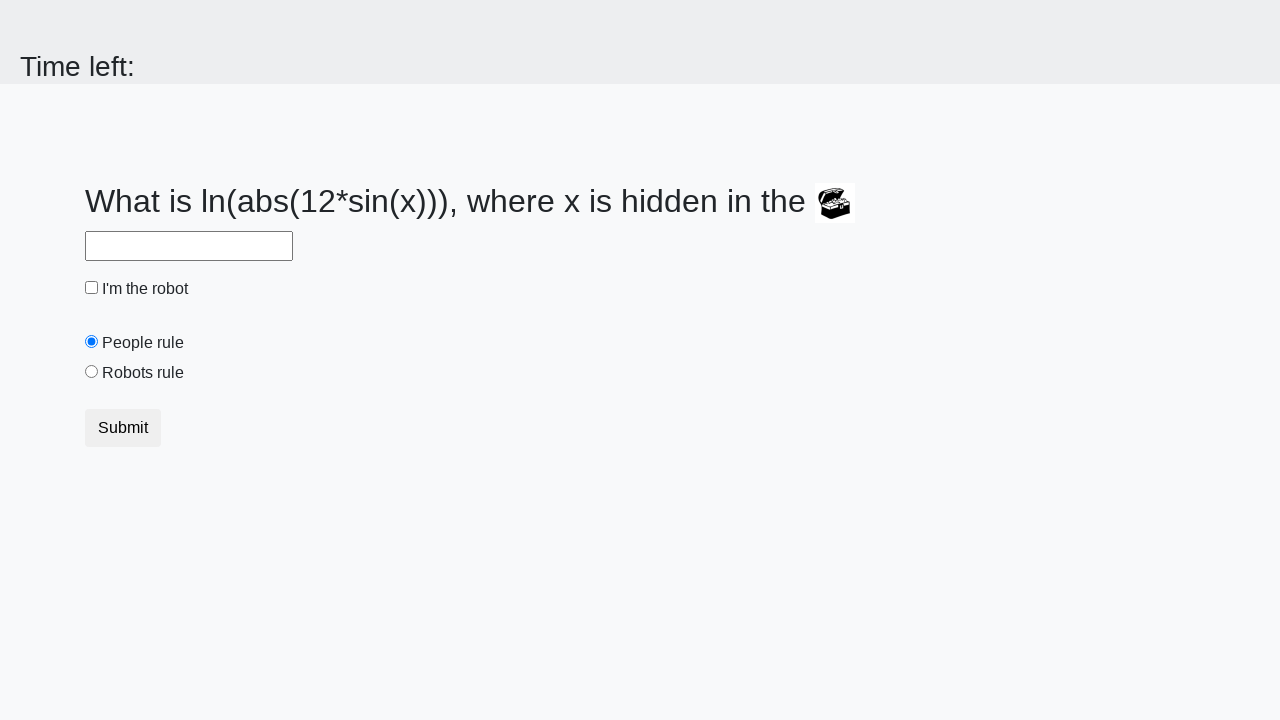

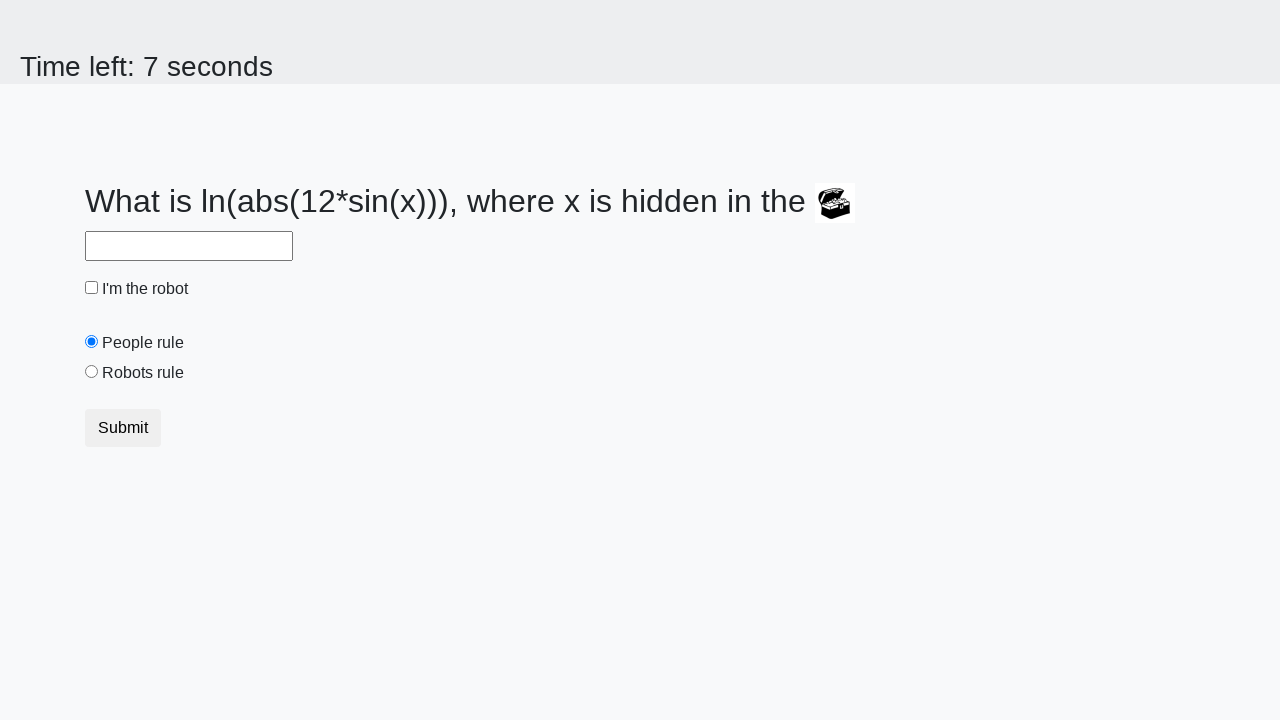